Tests dropdown selection by selecting option 1 and then option 2

Starting URL: https://the-internet.herokuapp.com

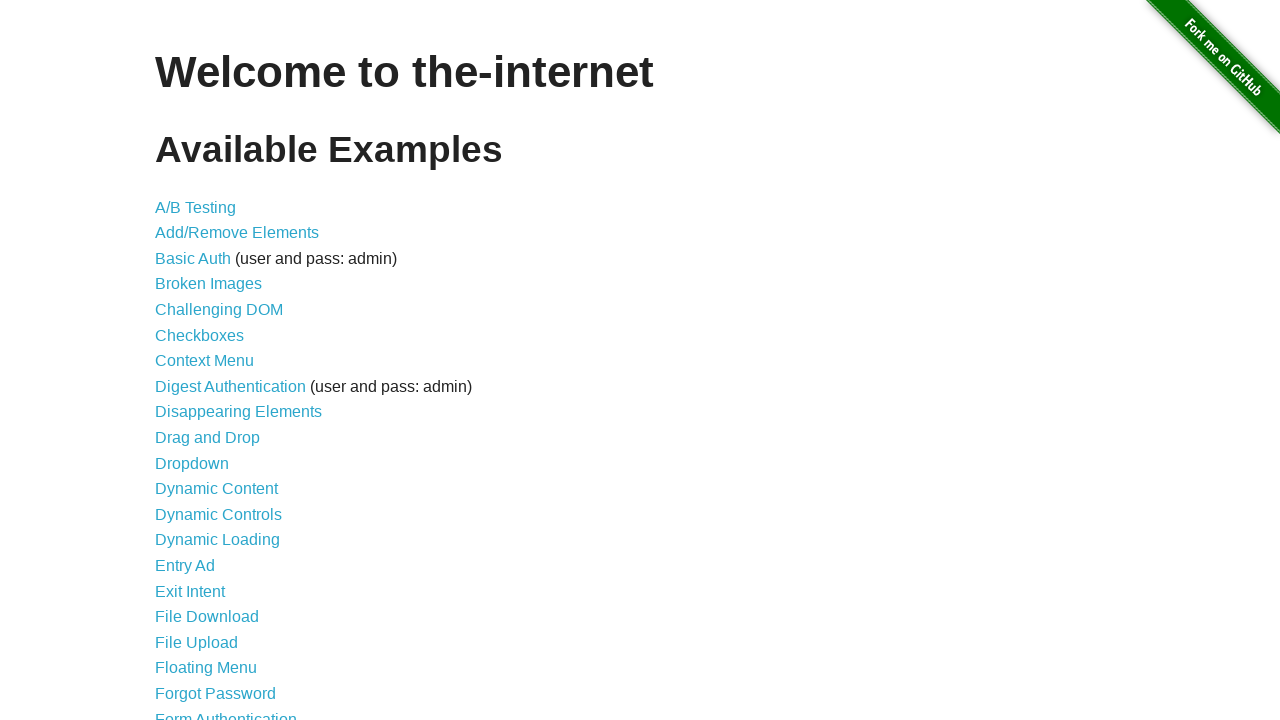

Clicked on Dropdown link at (192, 463) on a[href='/dropdown']
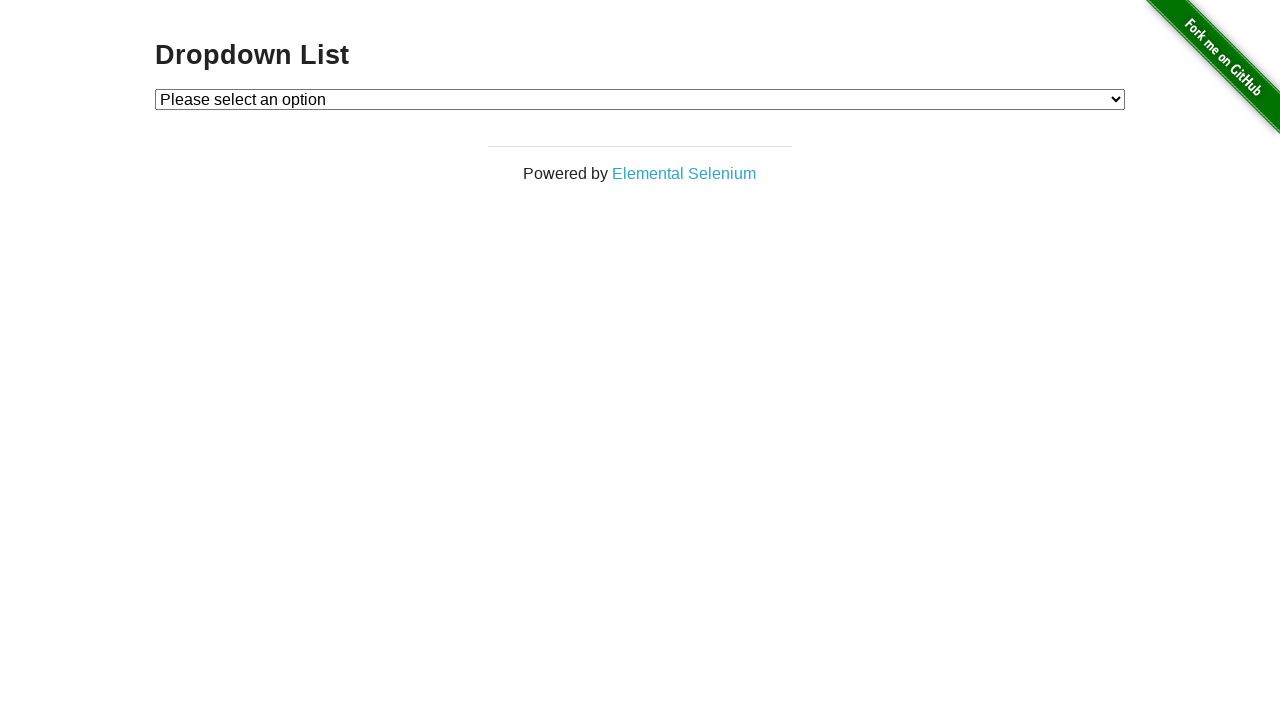

Dropdown menu loaded
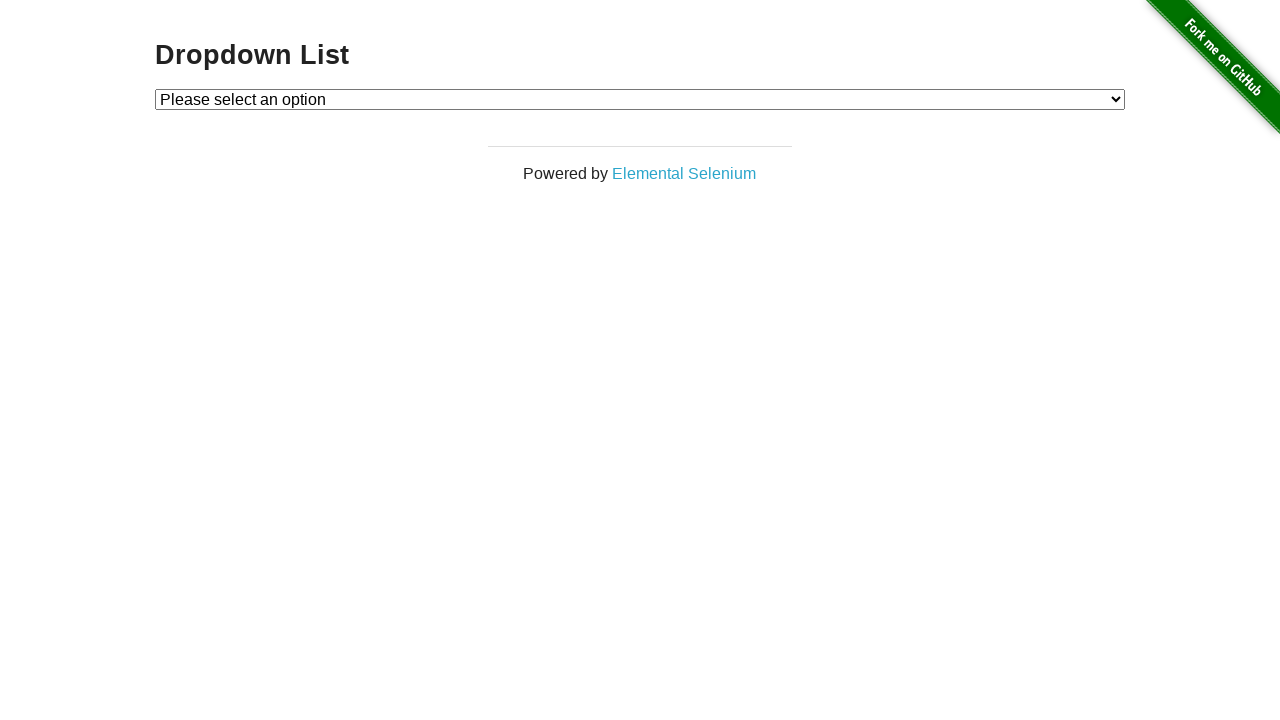

Selected option 1 from dropdown on #dropdown
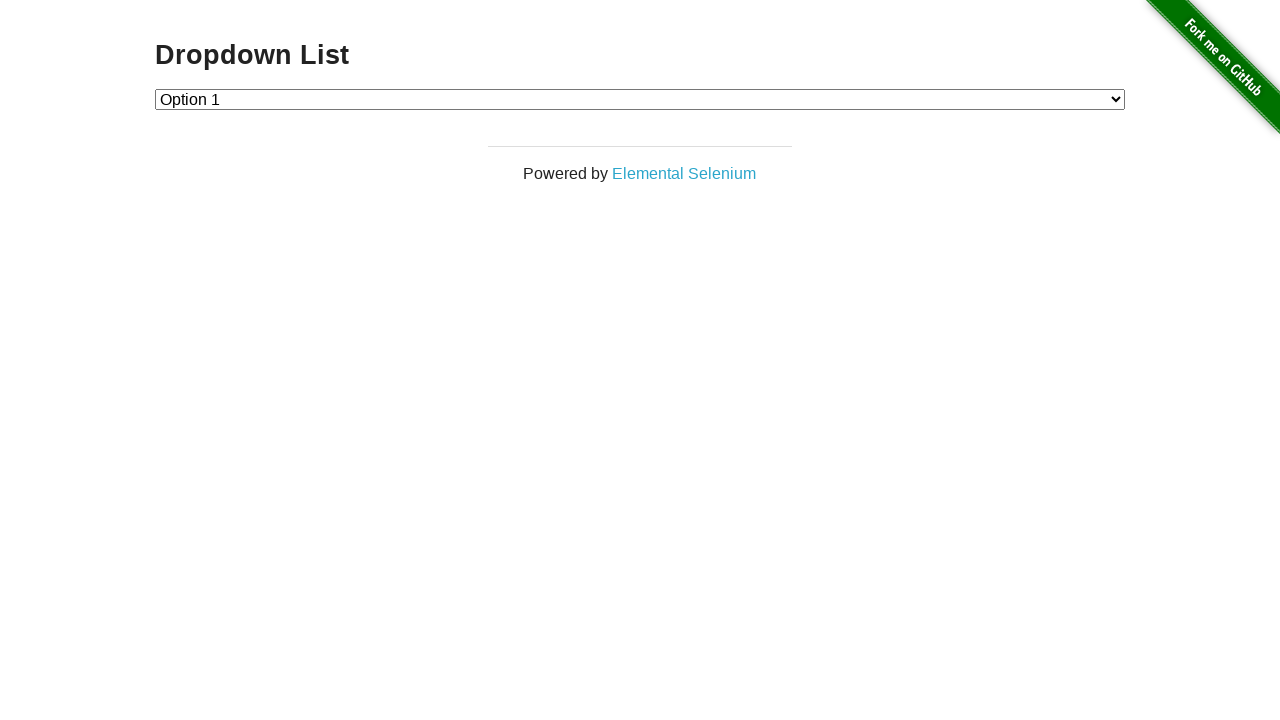

Selected option 2 from dropdown on #dropdown
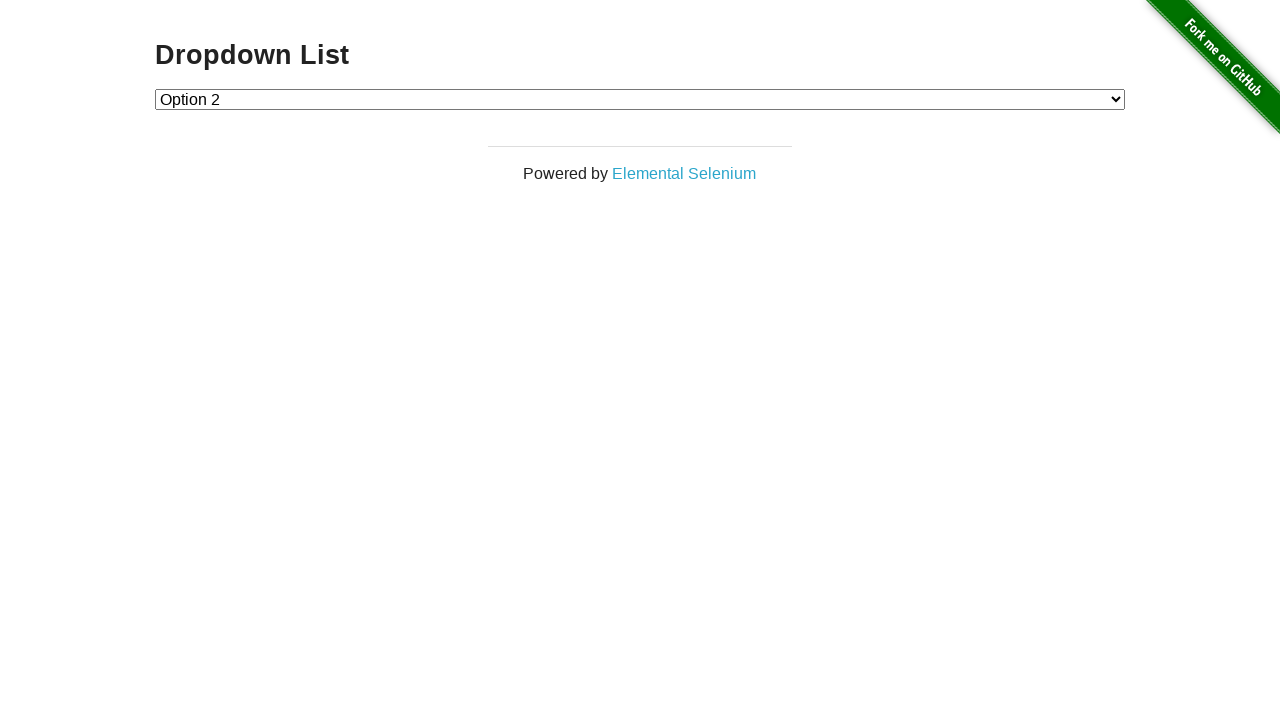

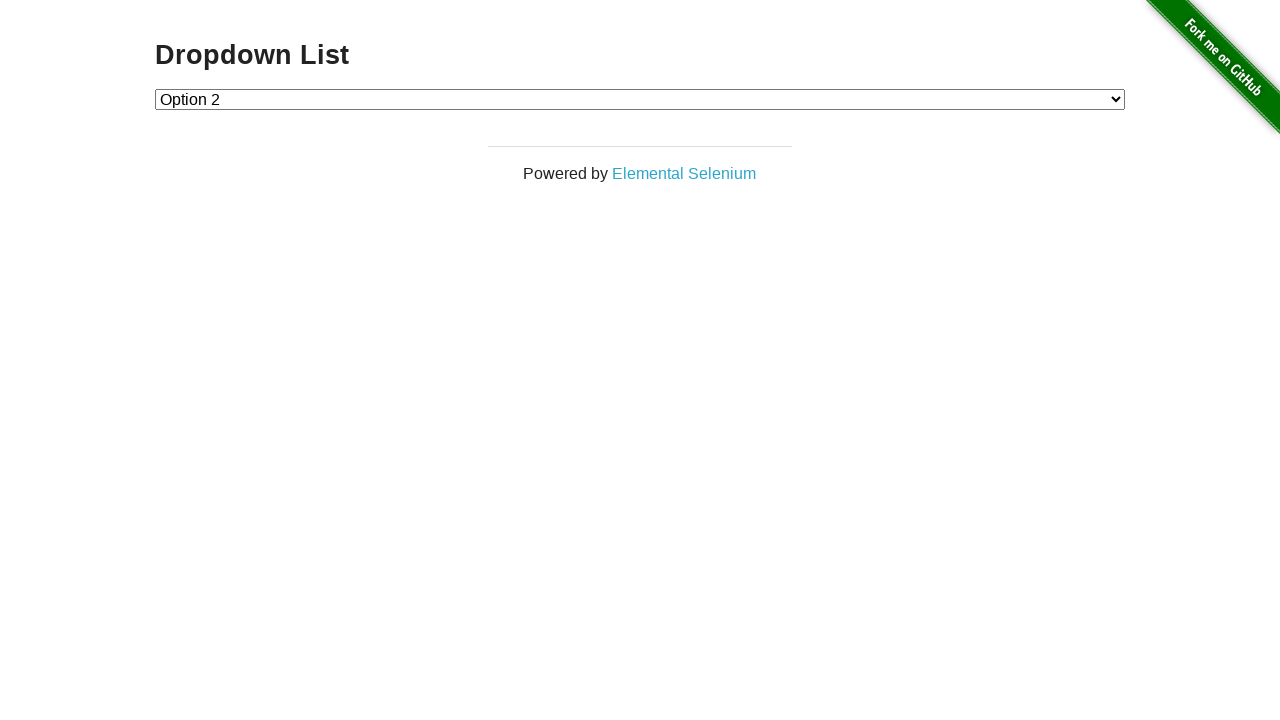